Tests JavaScript alert handling by filling a name field, clicking an alert button, and accepting the alert dialog

Starting URL: https://www.rahulshettyacademy.com/AutomationPractice/

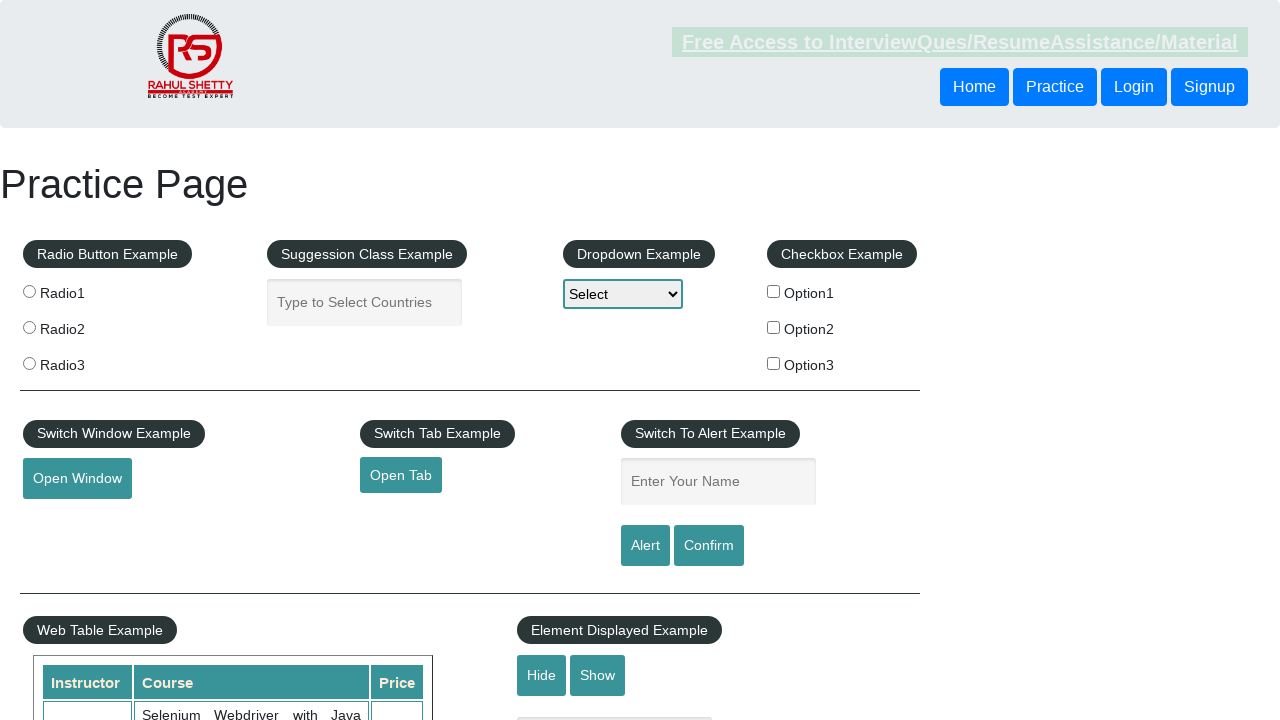

Filled name field with 'rahul' on #name
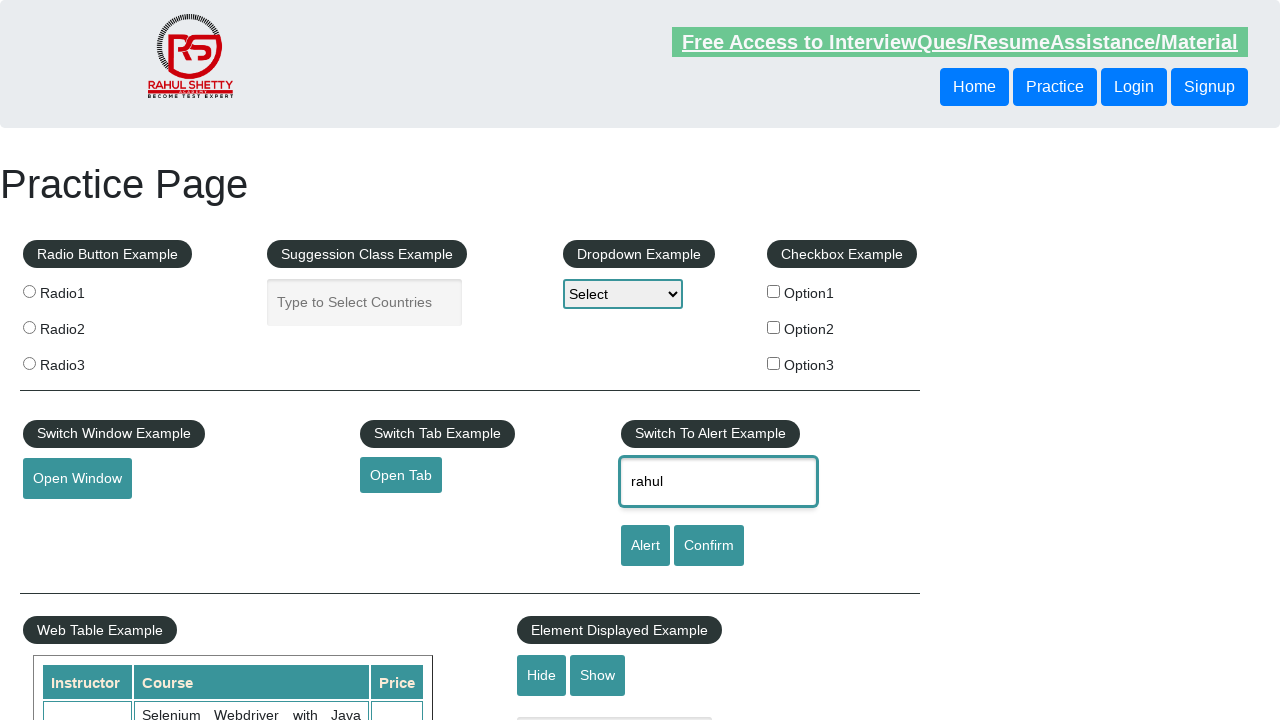

Clicked alert button to trigger JavaScript alert at (645, 546) on #alertbtn
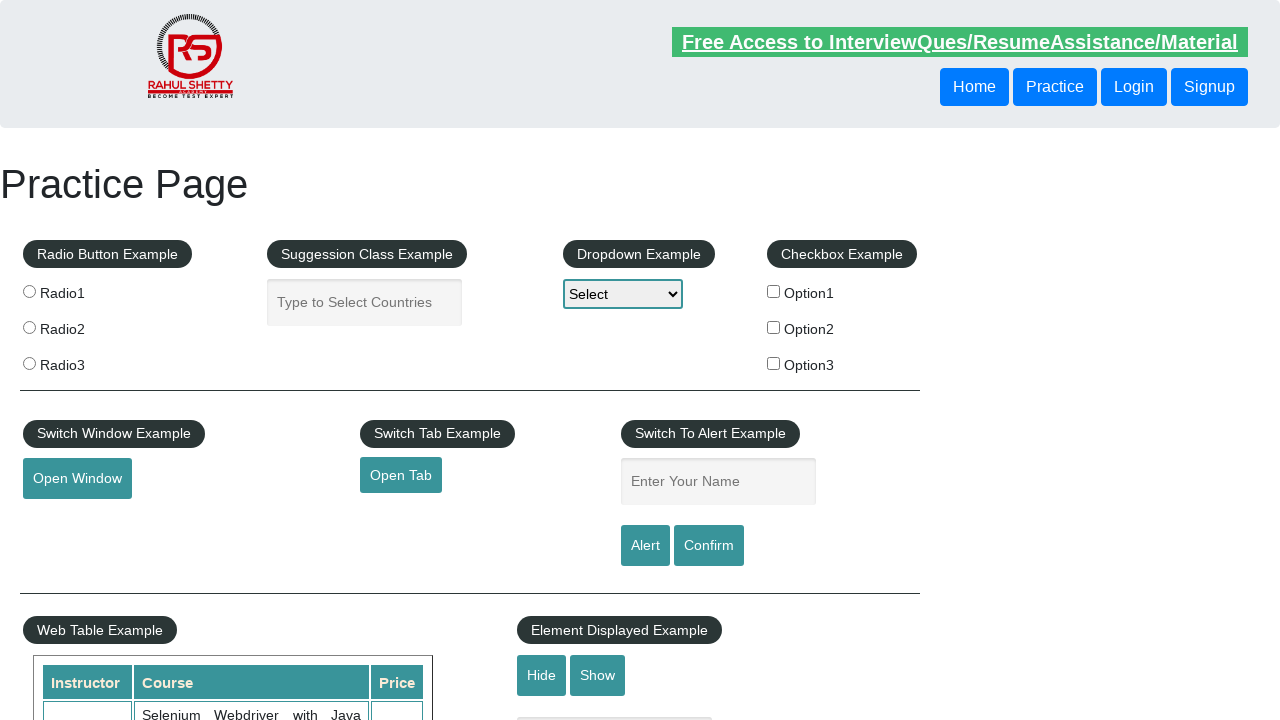

Set up dialog handler to accept alert
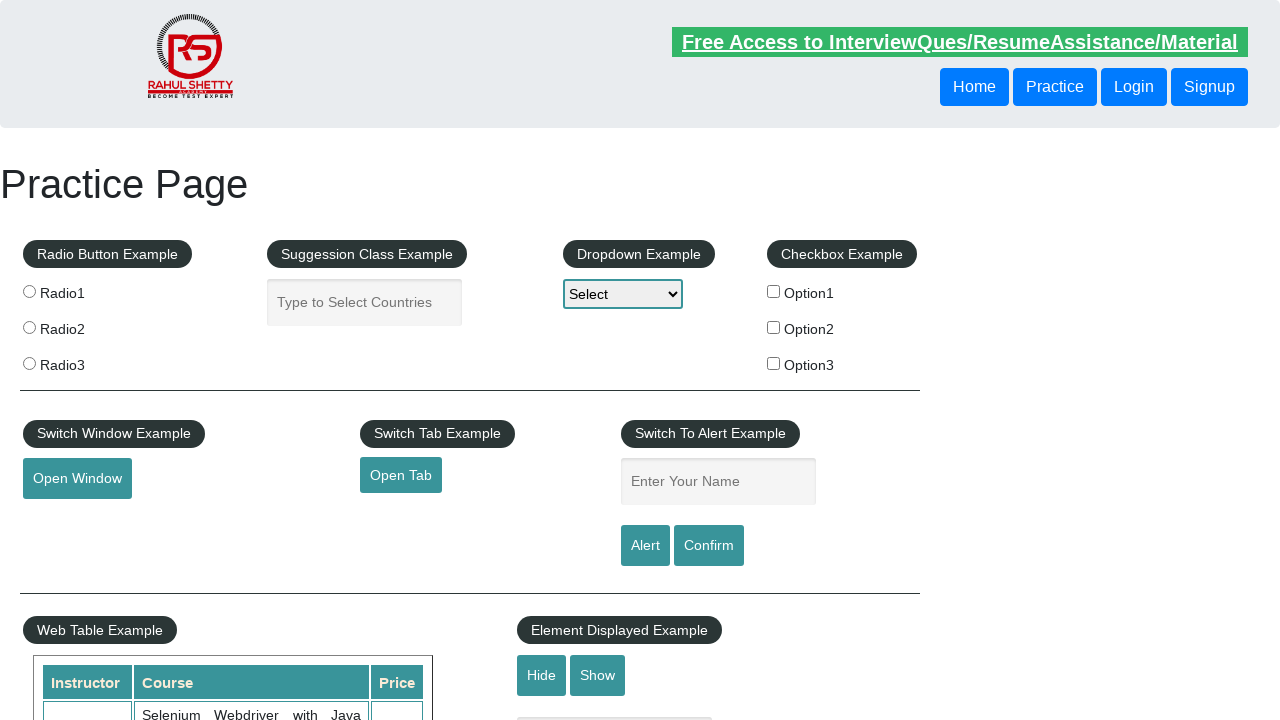

Waited for alert to be processed
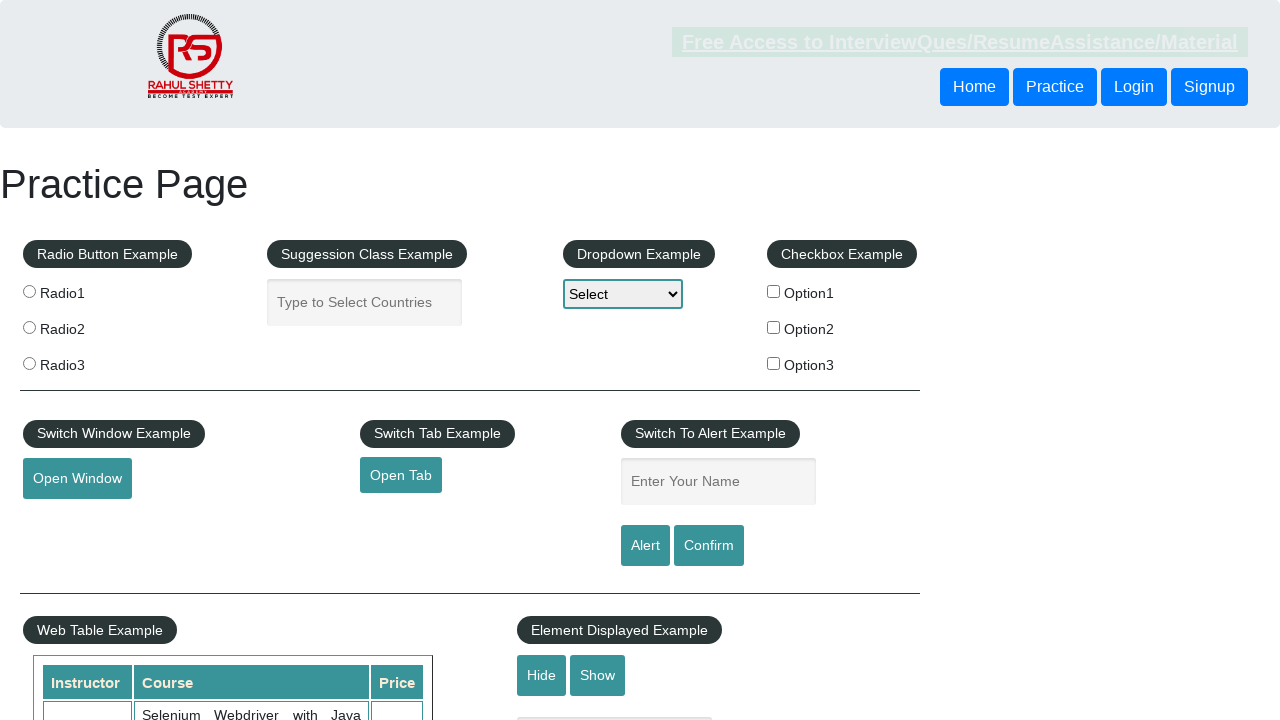

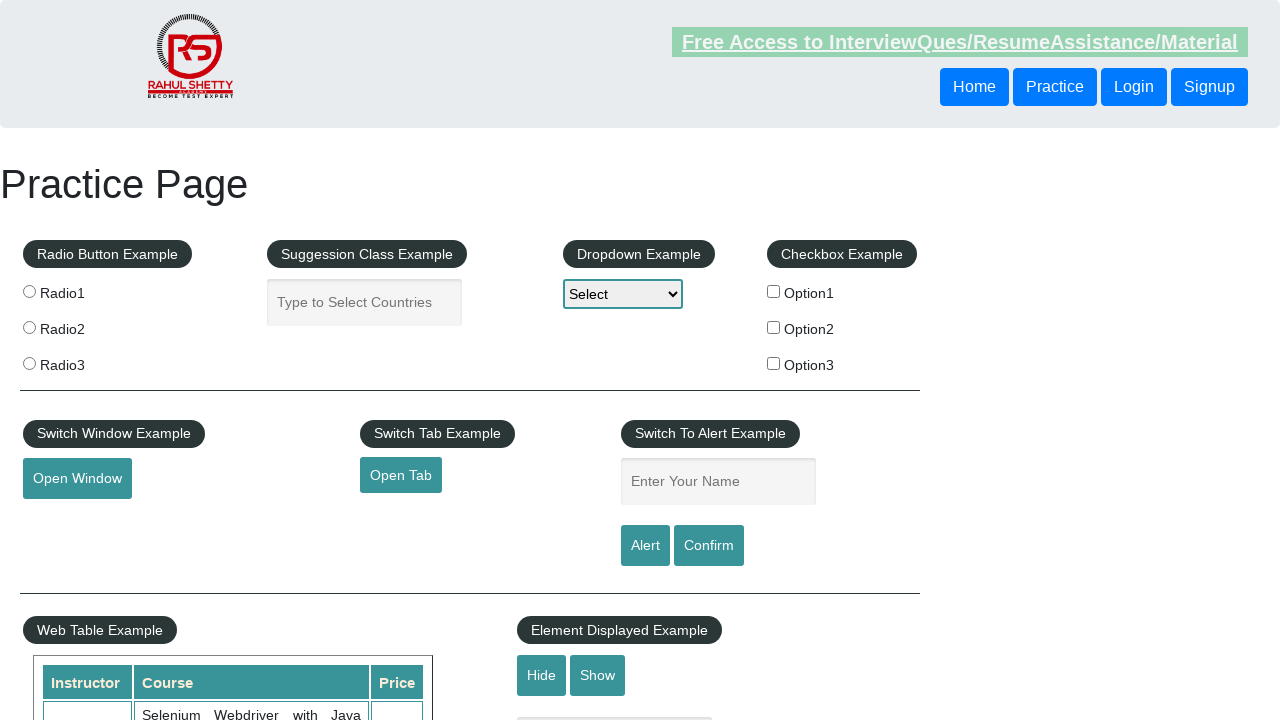